Opens a URL and then navigates to a different URL using the navigate method

Starting URL: https://the-internet.herokuapp.com

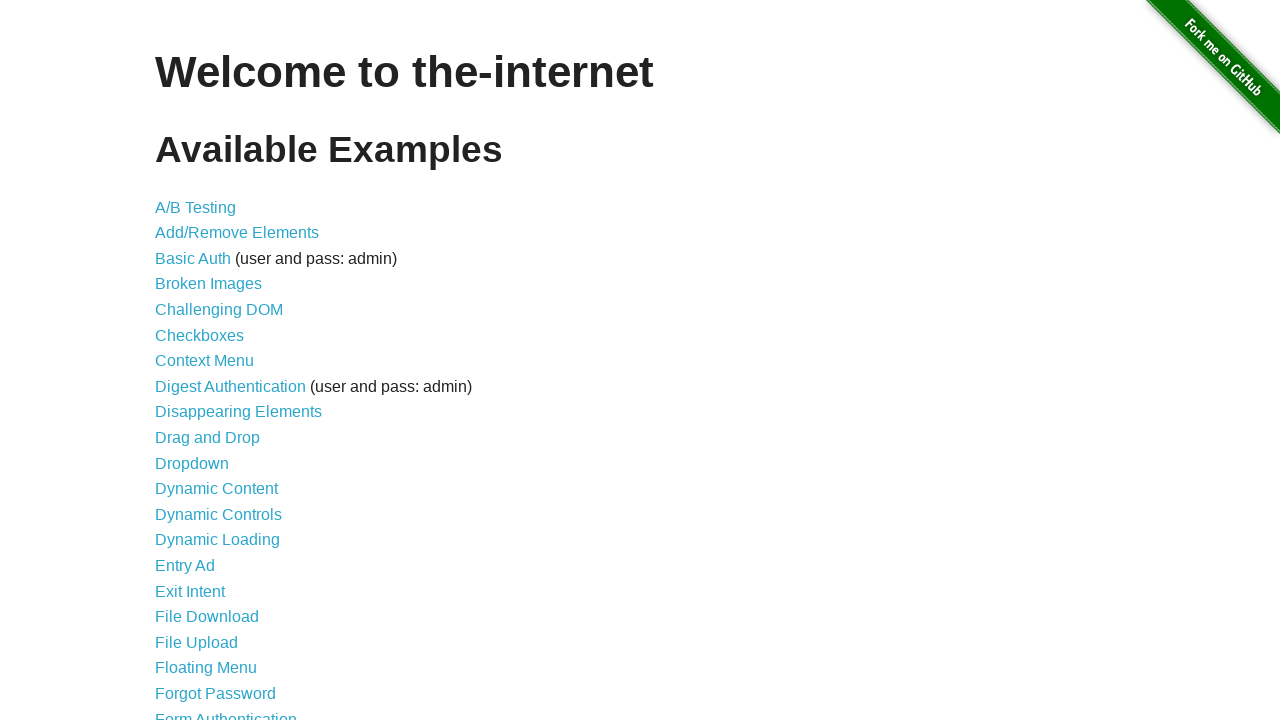

Navigated to login page at https://the-internet.herokuapp.com/login
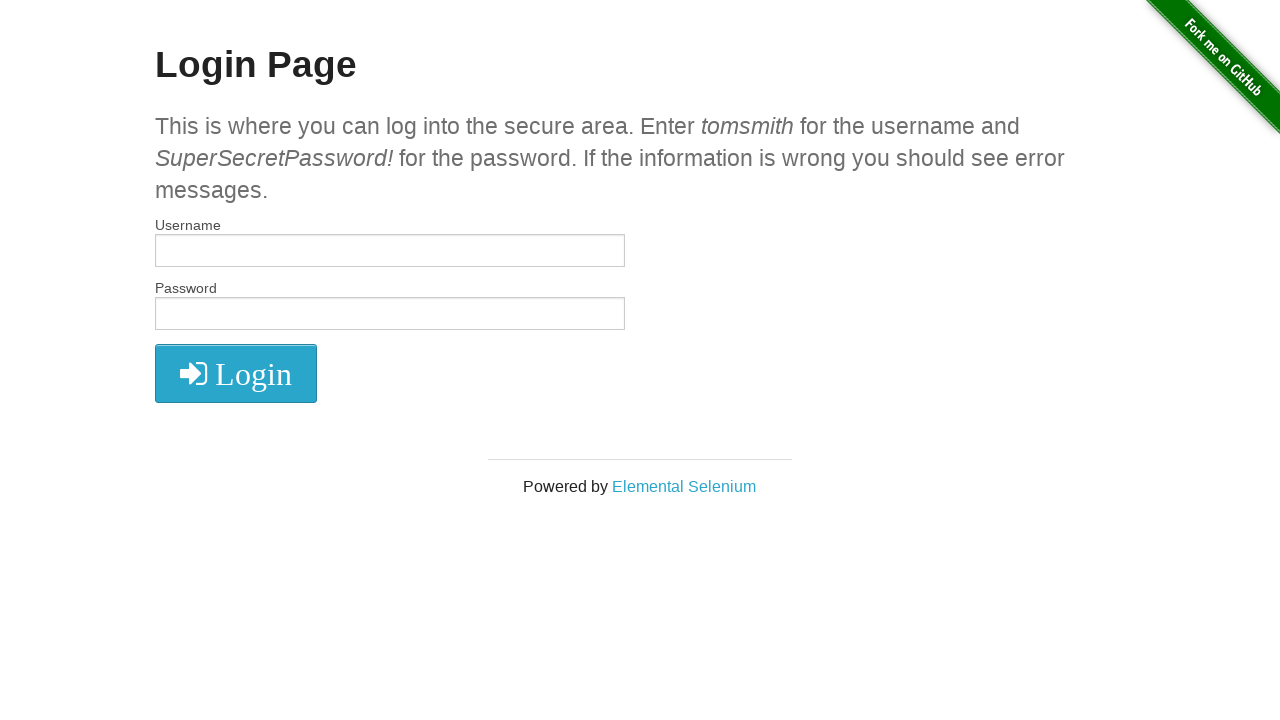

Waited for domcontentloaded state - page navigation complete
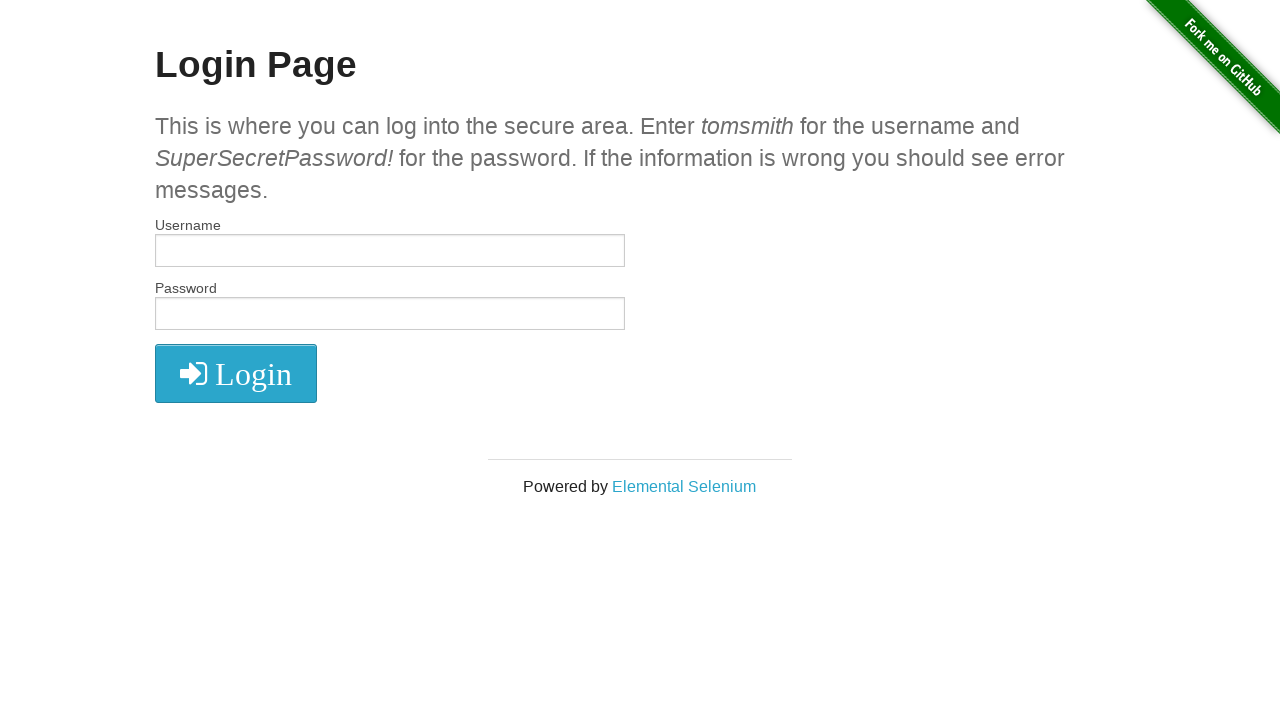

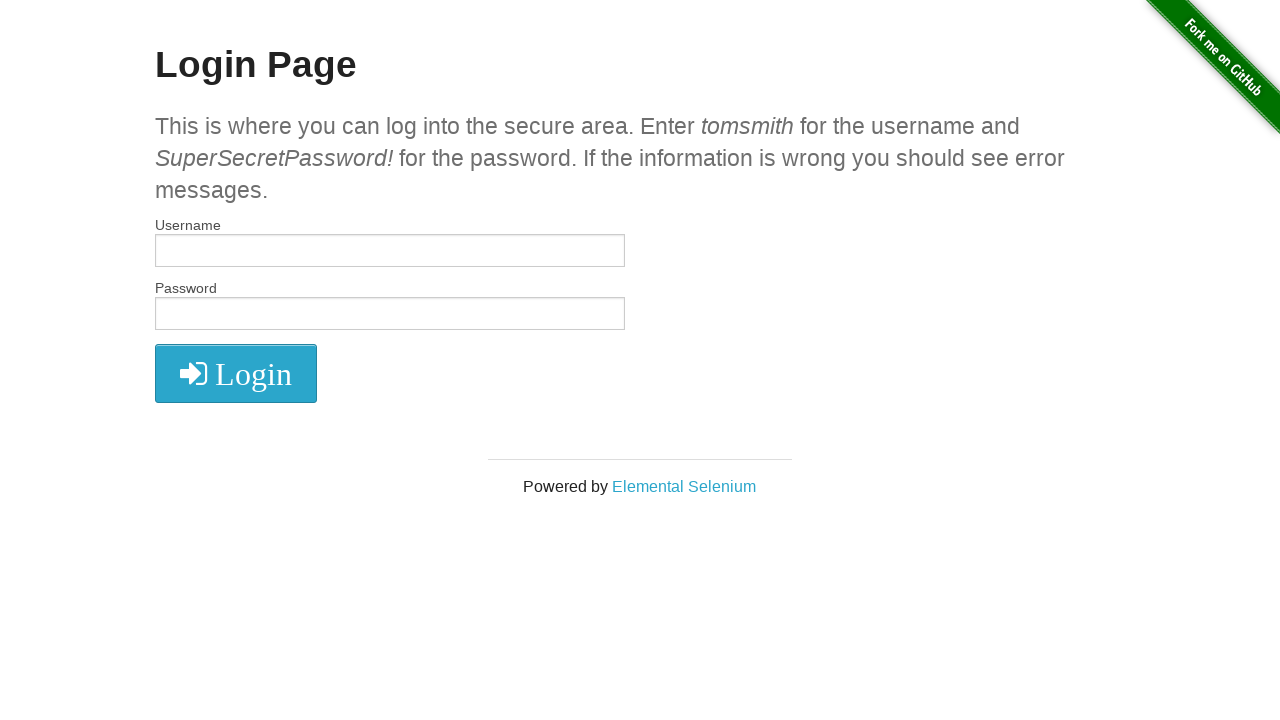